Tests GitHub Wiki navigation by opening the Selenide repository, navigating to the Wiki tab, filtering for SoftAssertions page, and verifying the page contains expected JUnit5 example code.

Starting URL: https://github.com/selenide/selenide

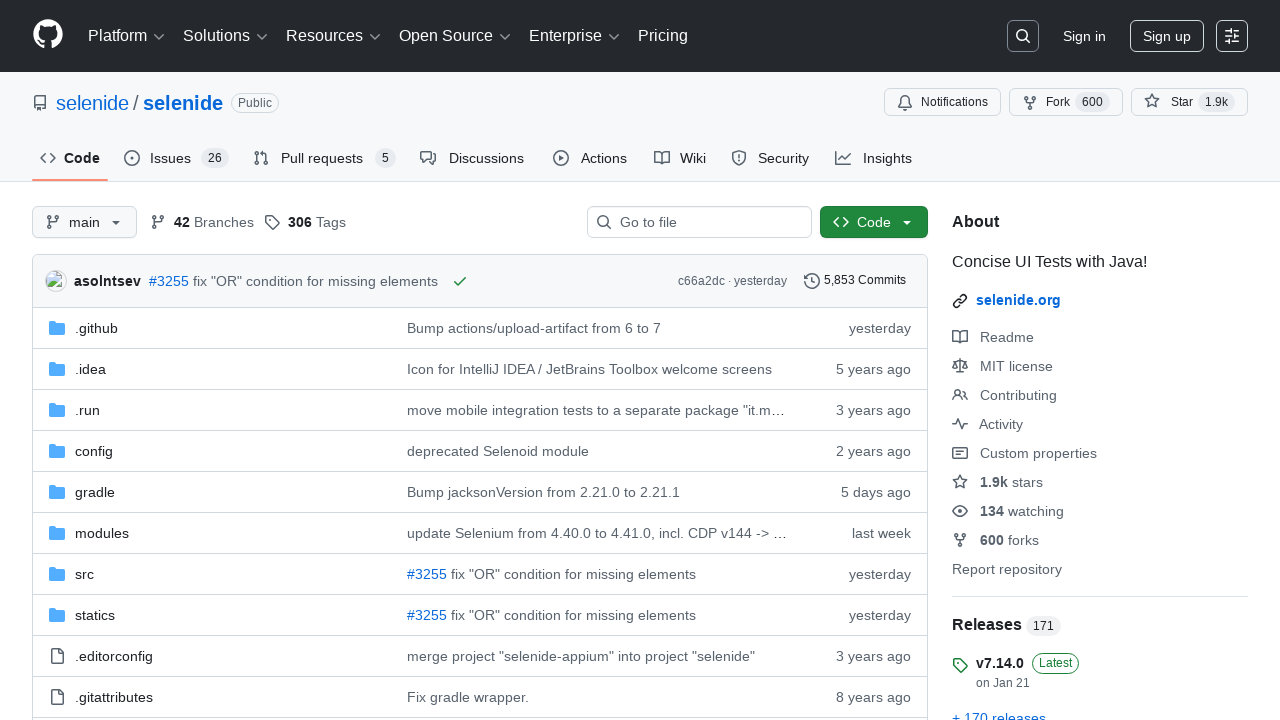

Clicked Wiki tab on Selenide repository at (680, 158) on #wiki-tab
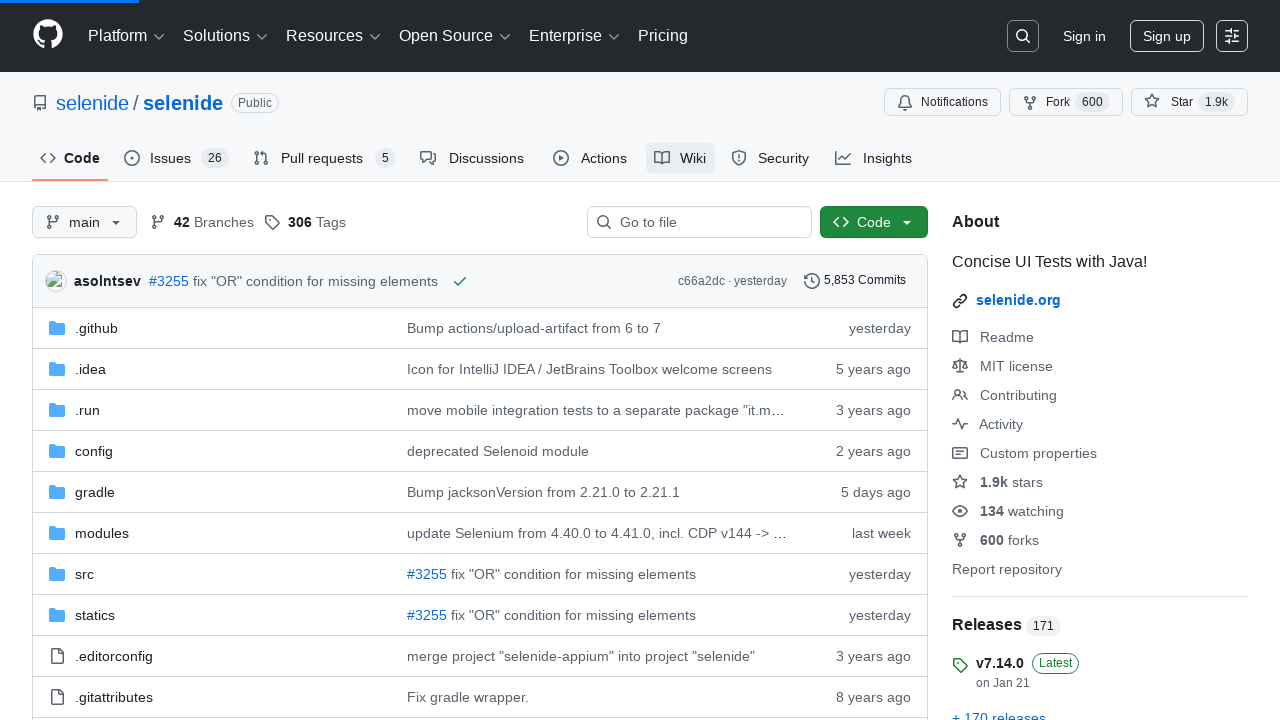

Wiki pages filter became visible
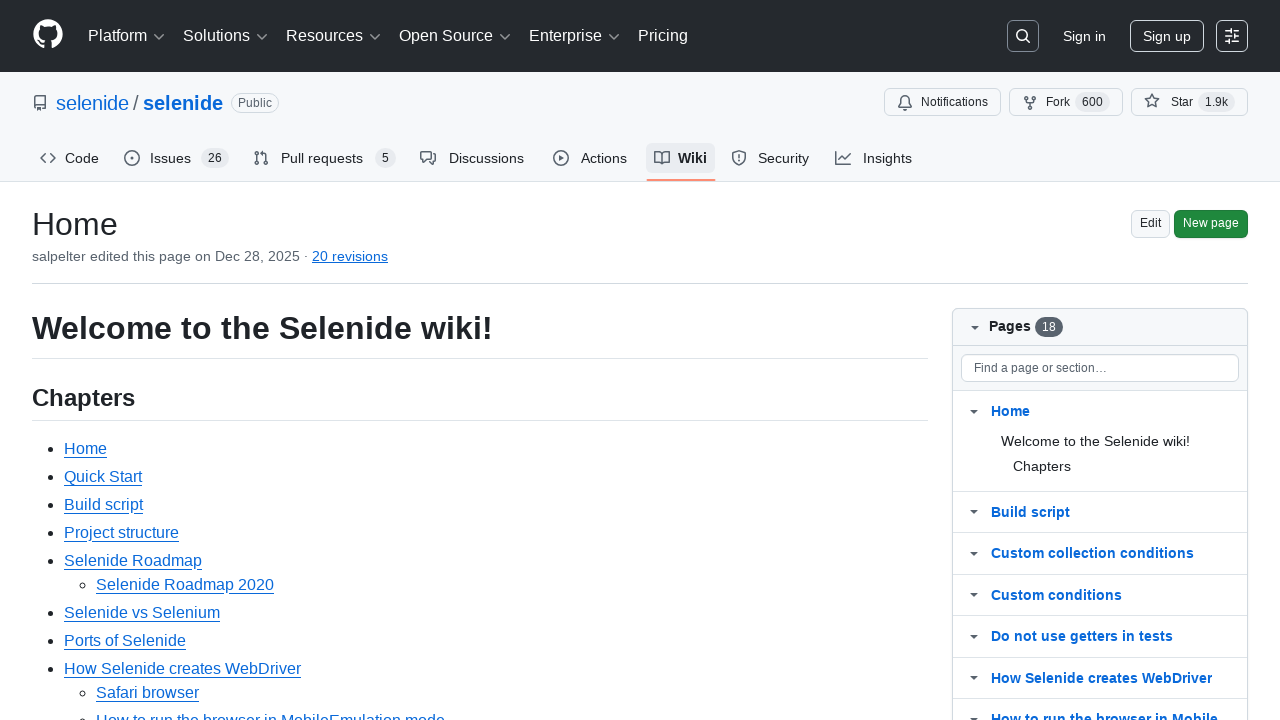

Filtered wiki pages for 'SoftAssertions' on #wiki-pages-filter
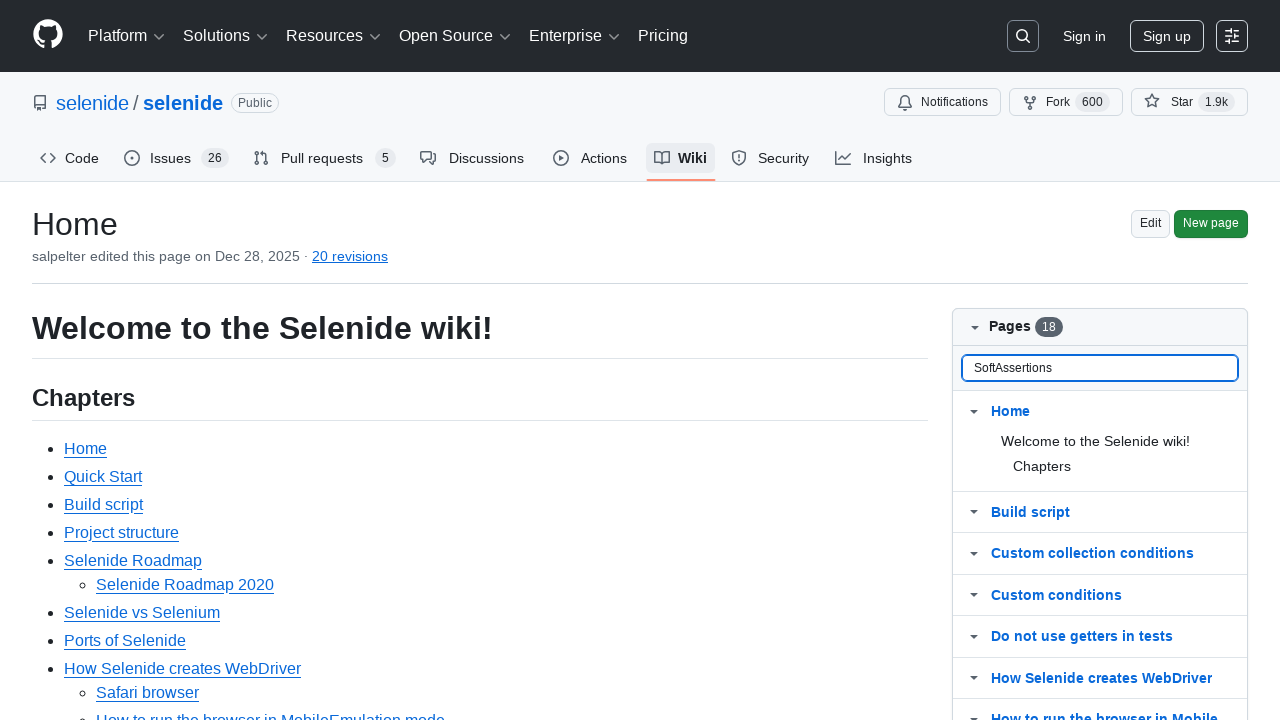

Clicked SoftAssertions wiki page link at (116, 450) on a[href='/selenide/selenide/wiki/SoftAssertions']
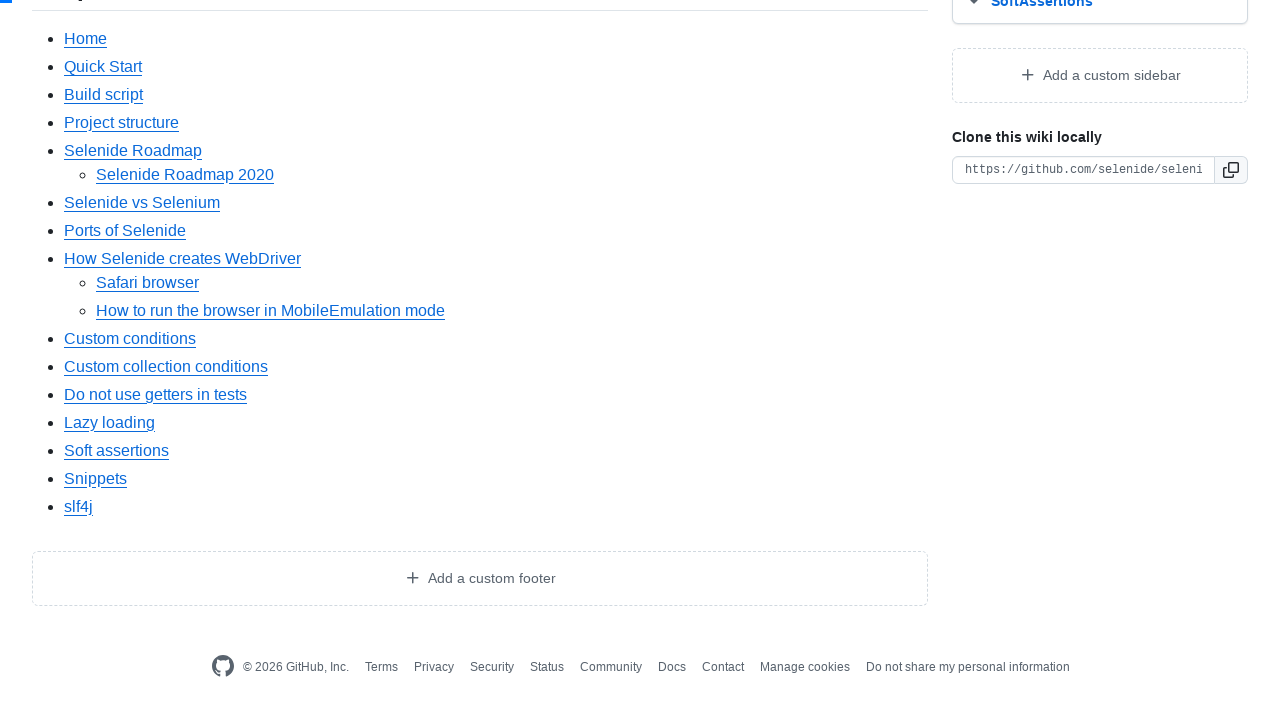

SoftAssertions wiki page header loaded
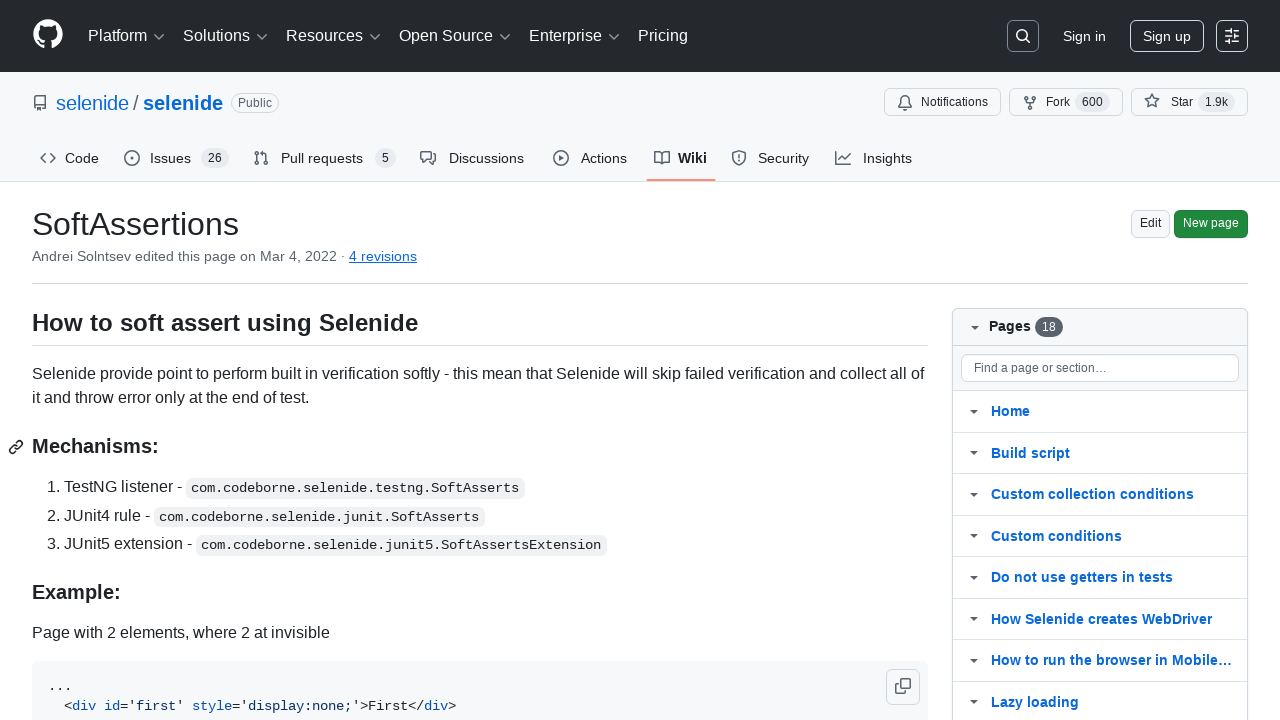

Verified page header contains 'SoftAssertions'
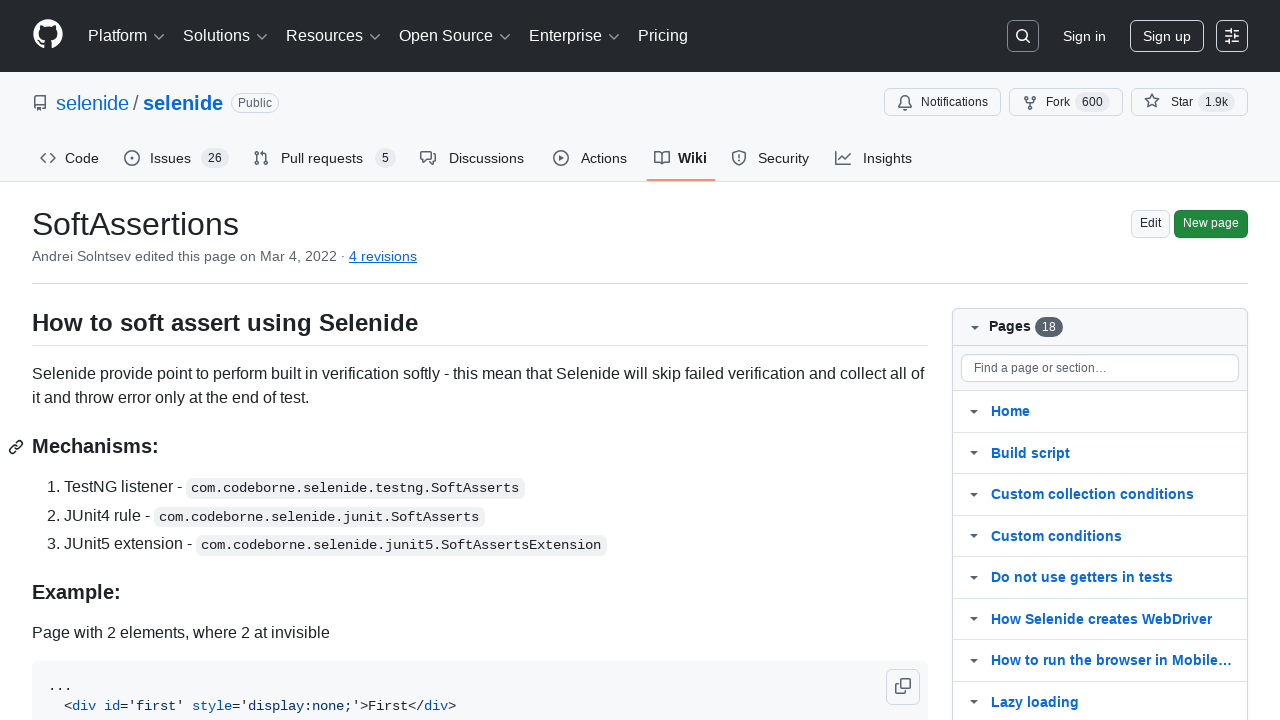

Markdown body content loaded
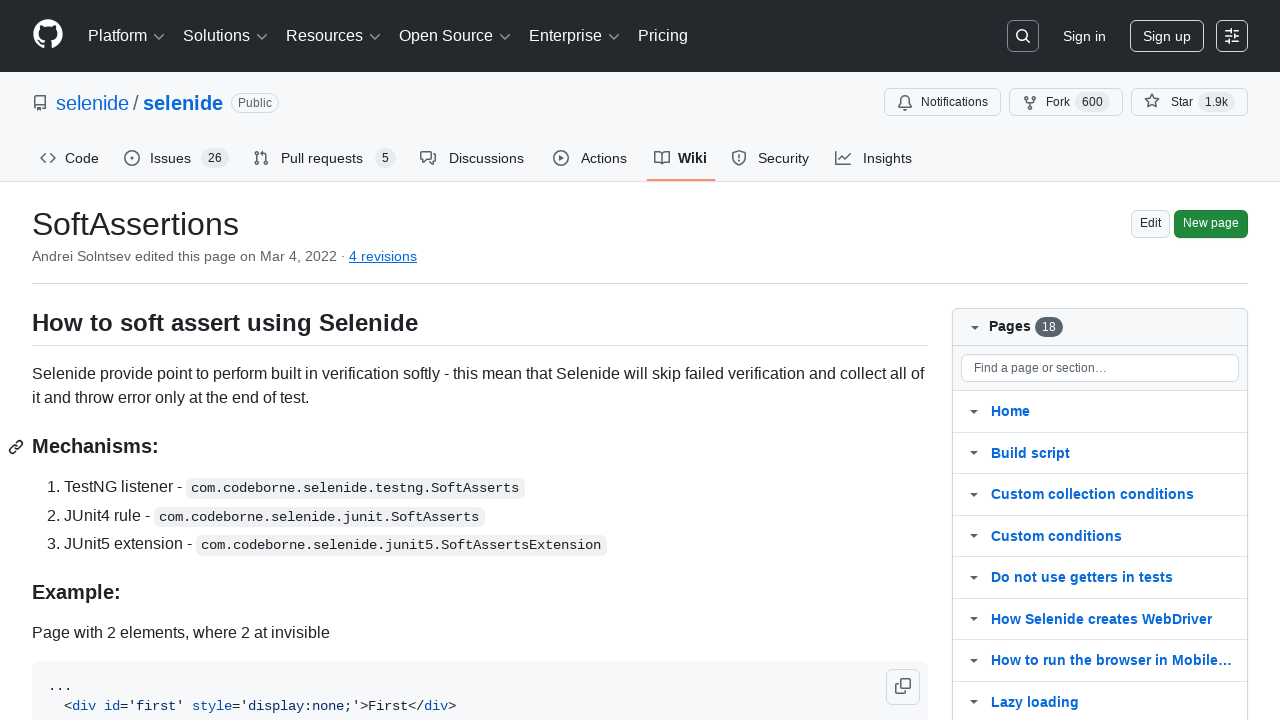

Verified markdown contains '@ExtendWith({SoftAssertsExtension.class})' annotation
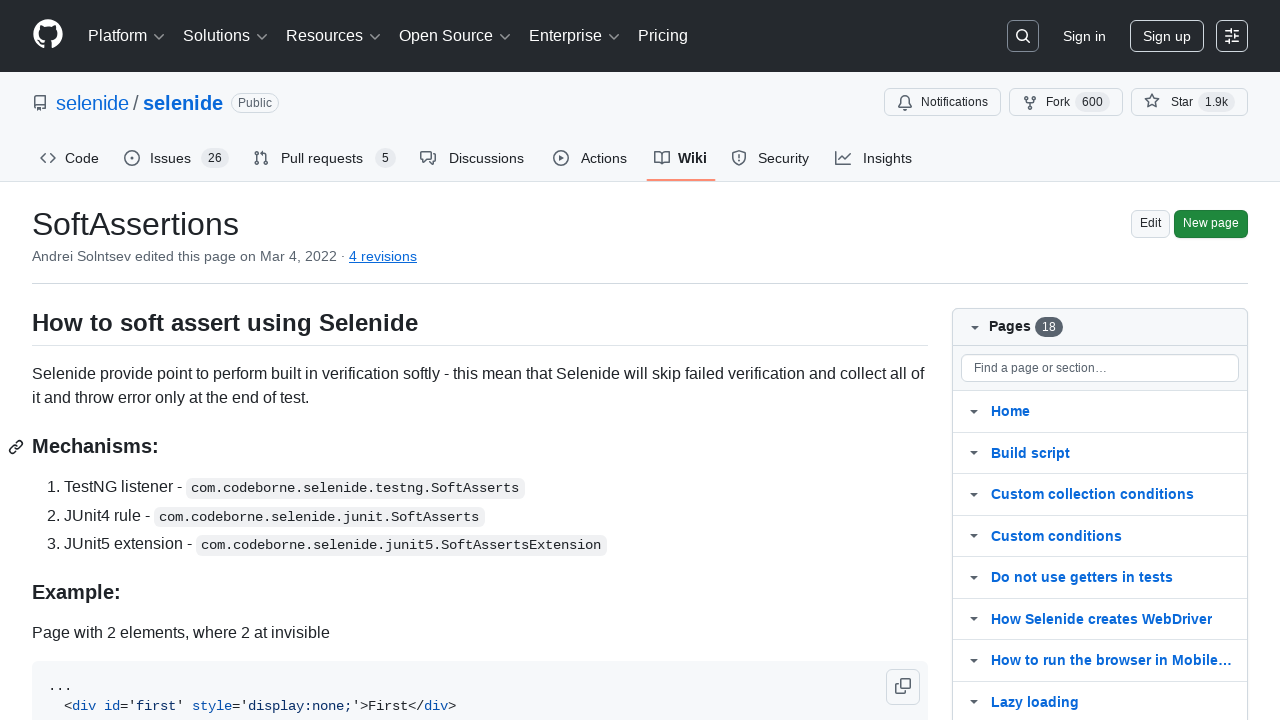

Verified markdown contains 'Configuration.assertionMode = SOFT;' code example
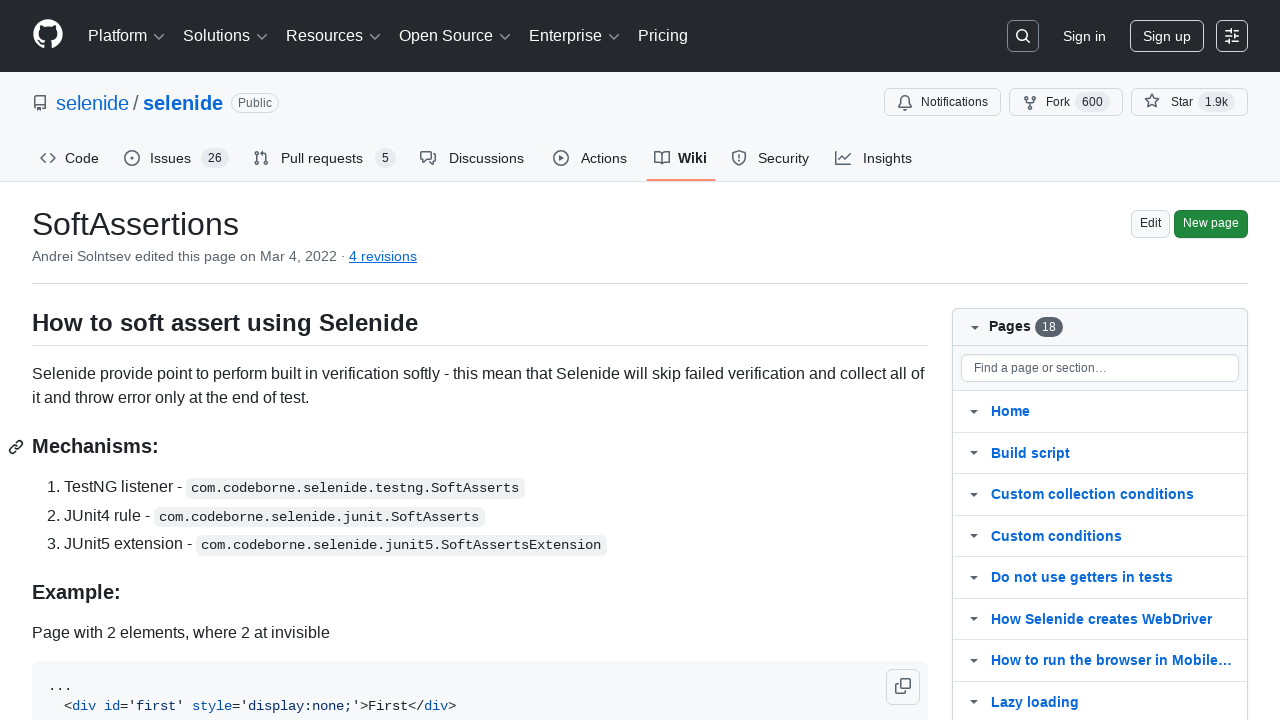

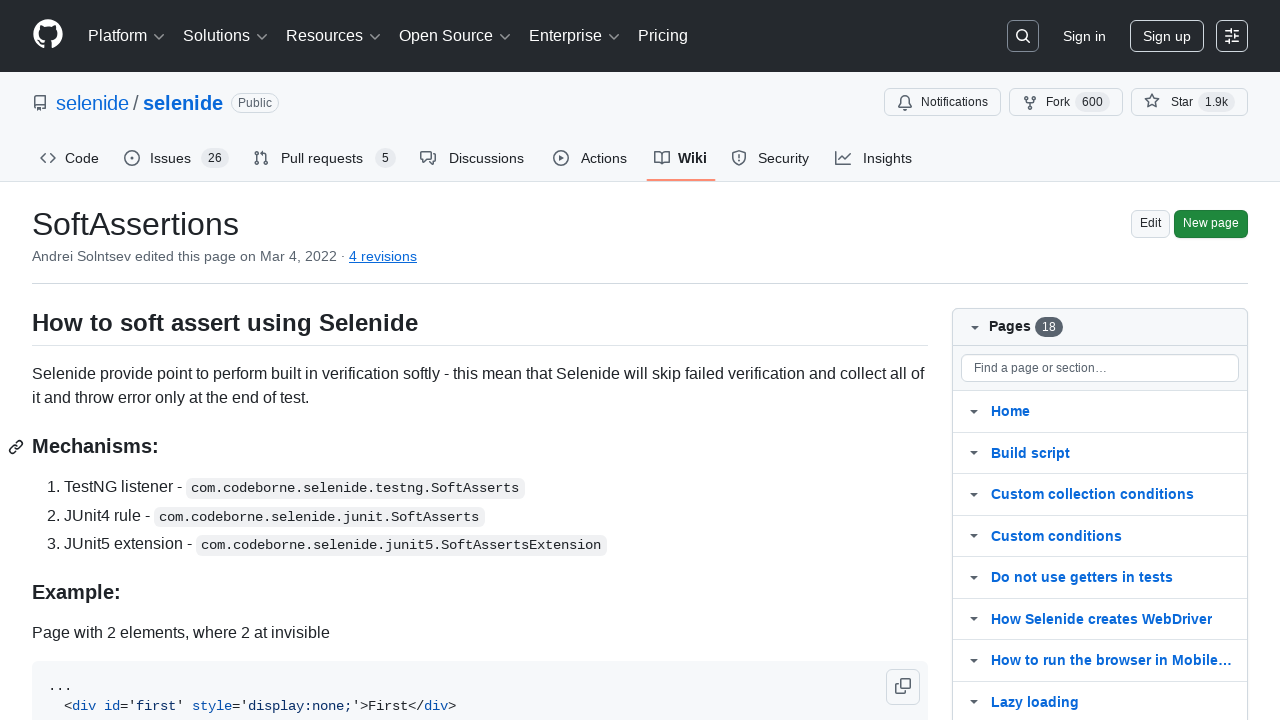